Tests e-commerce cart functionality by adding specific vegetables (Cucumber, Brocolli, Beetroot) to cart, proceeding to checkout, and applying a promo code

Starting URL: https://rahulshettyacademy.com/seleniumPractise/

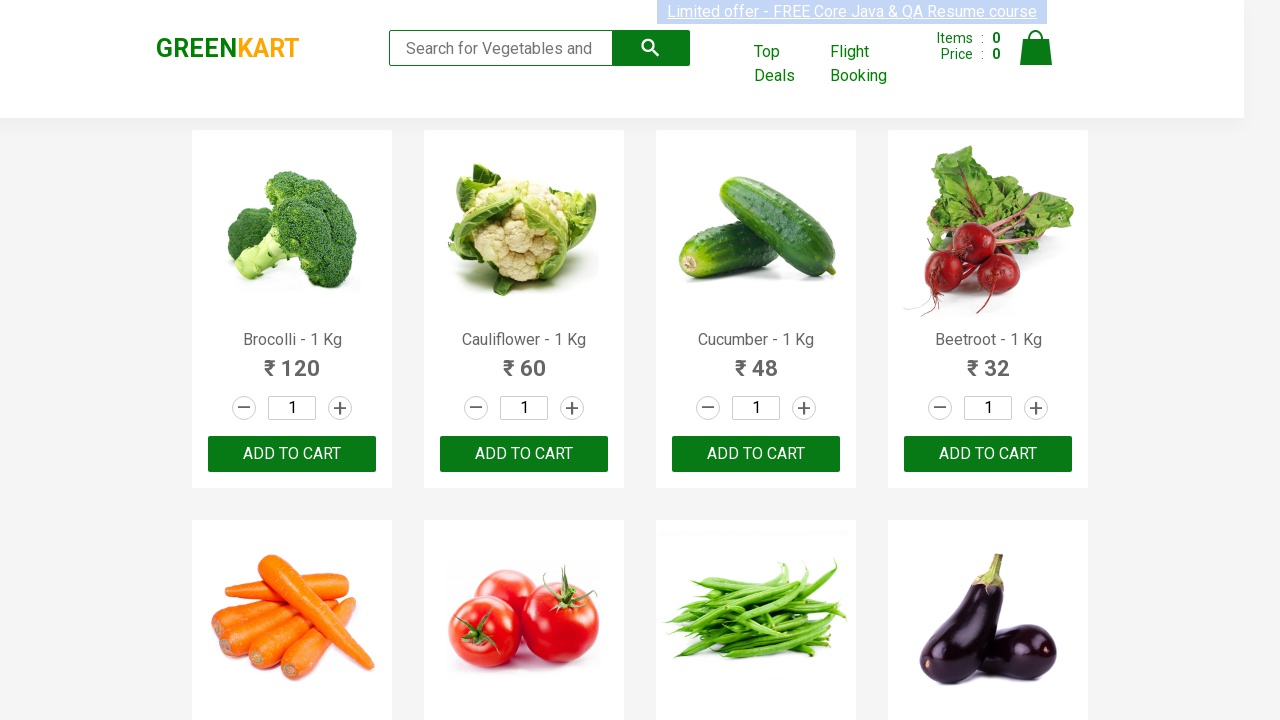

Waited for product names to load on the page
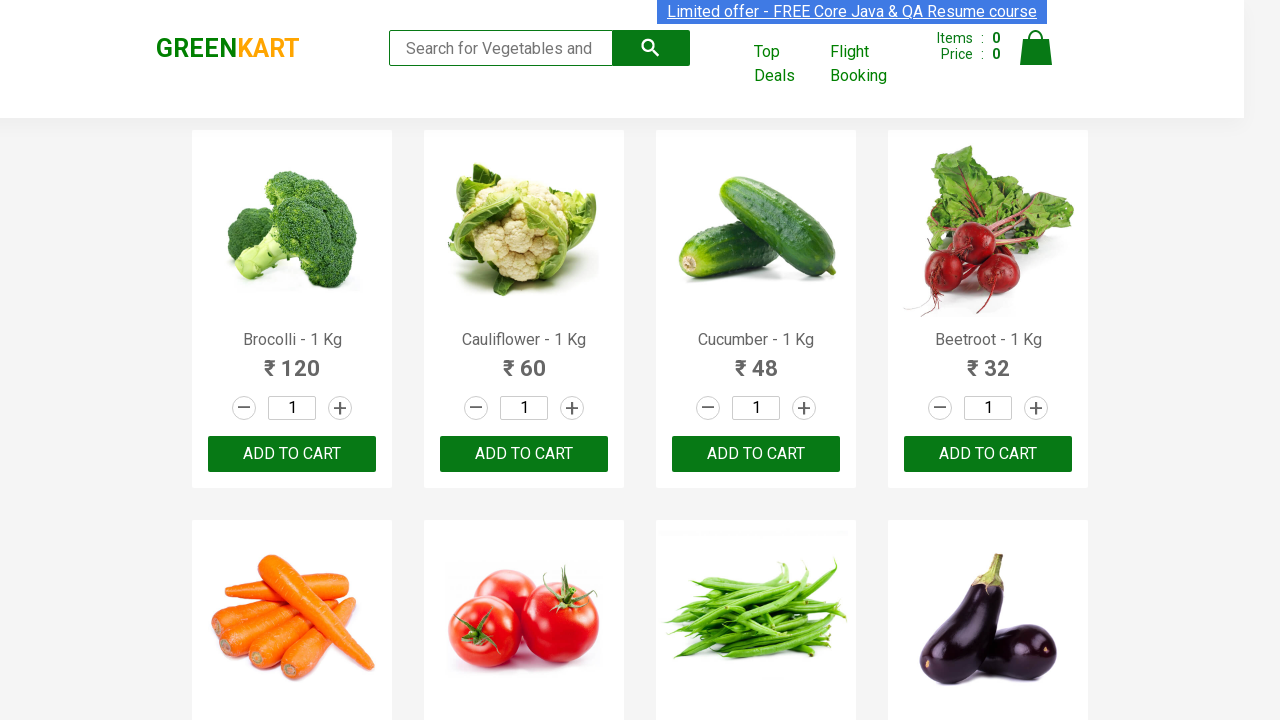

Located all product names on the page
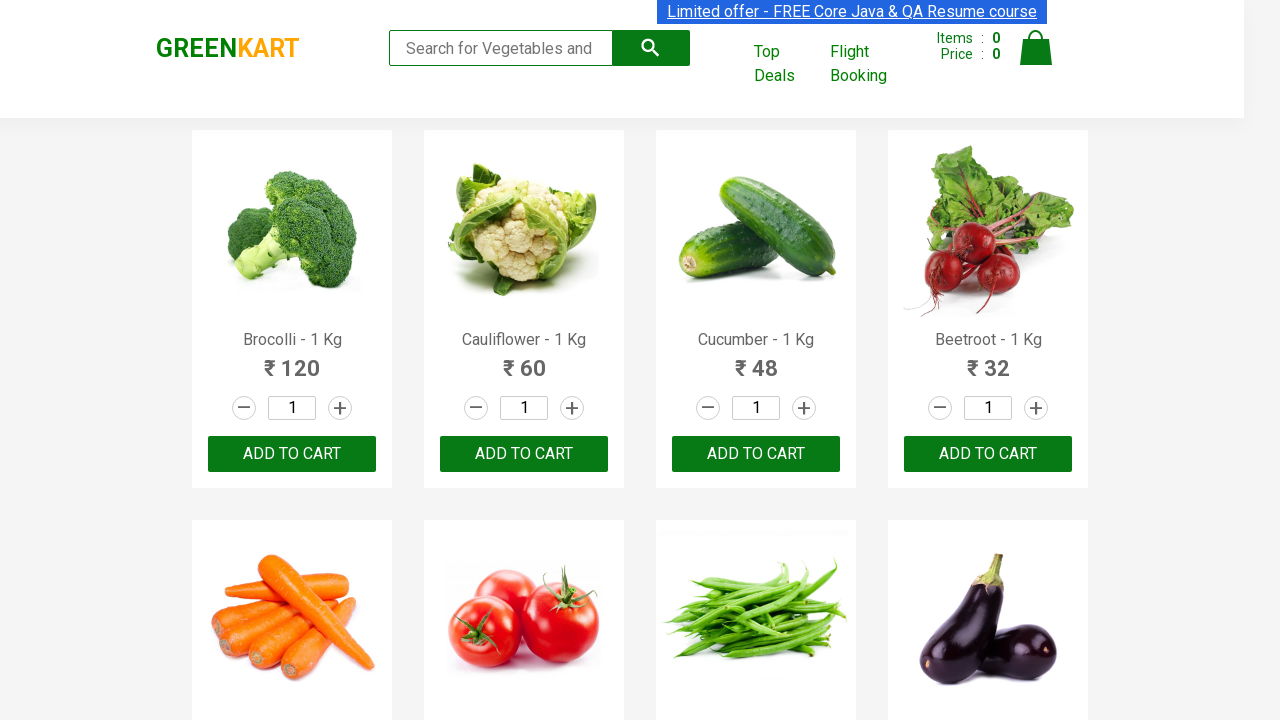

Added Brocolli to cart at (292, 454) on xpath=//div[@class='product-action']/button >> nth=0
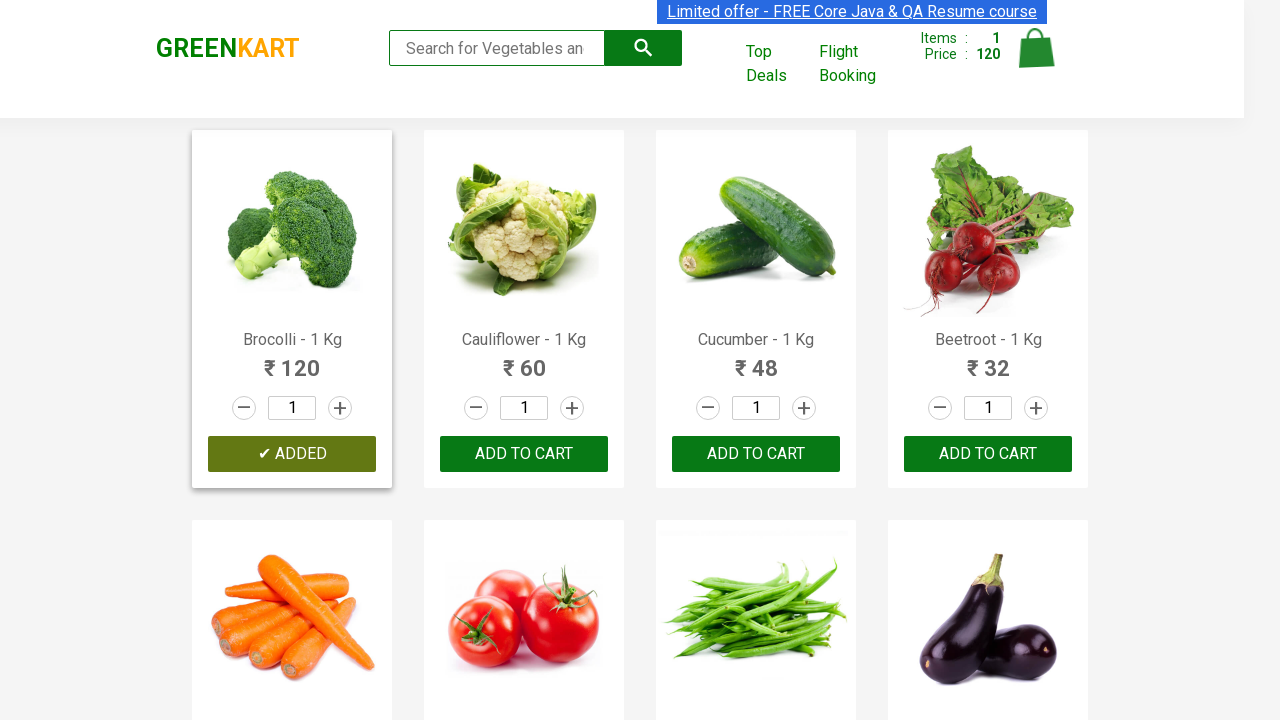

Added Cucumber to cart at (756, 454) on xpath=//div[@class='product-action']/button >> nth=2
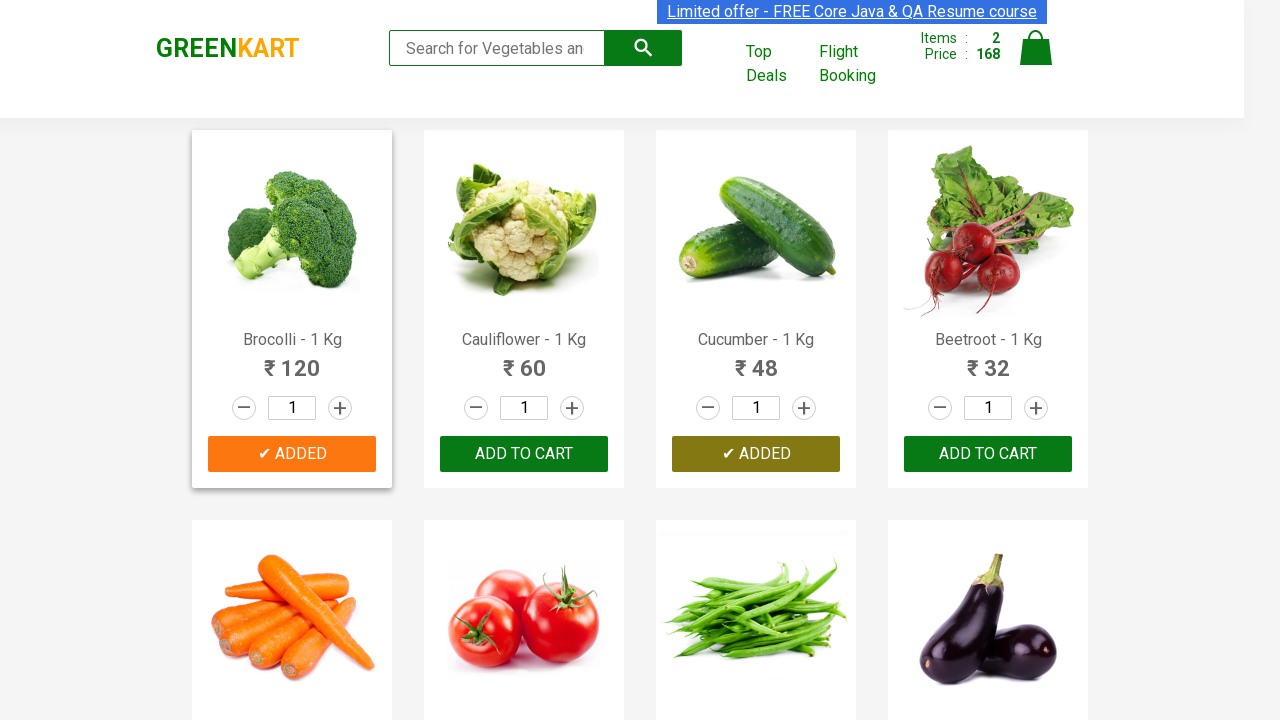

Added Beetroot to cart at (988, 454) on xpath=//div[@class='product-action']/button >> nth=3
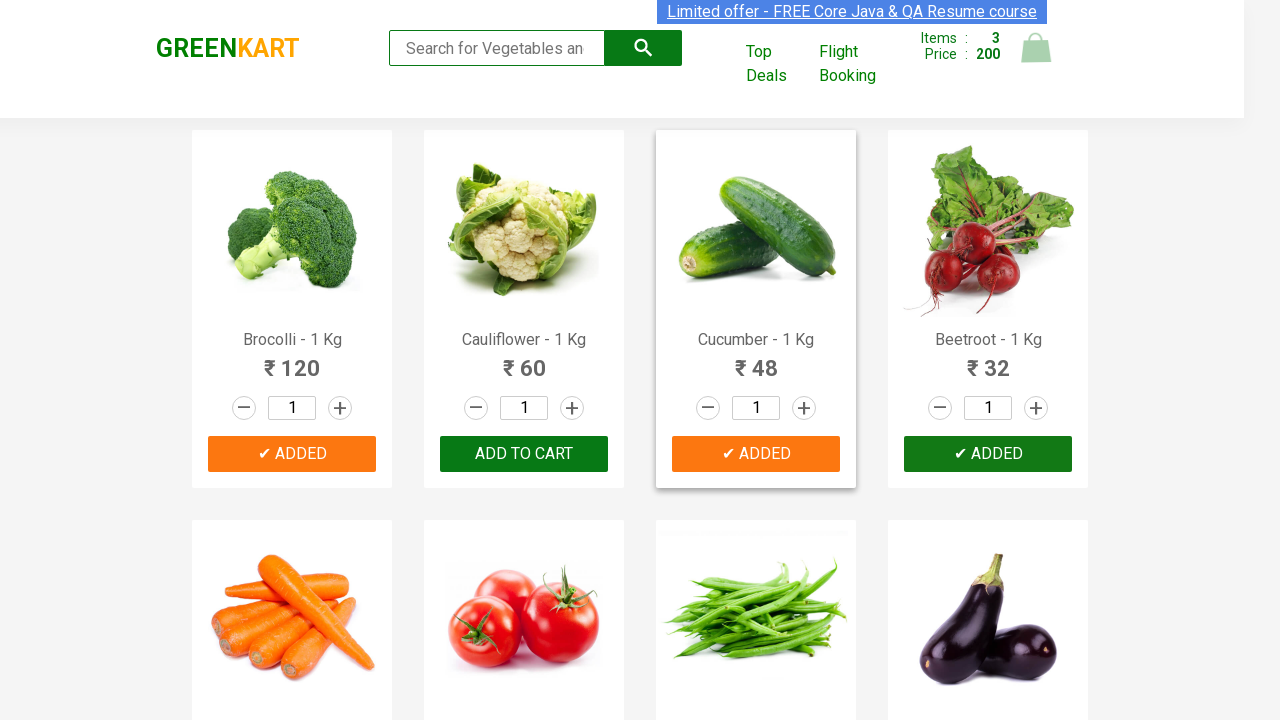

Clicked cart icon to view cart at (1036, 48) on img[alt='Cart']
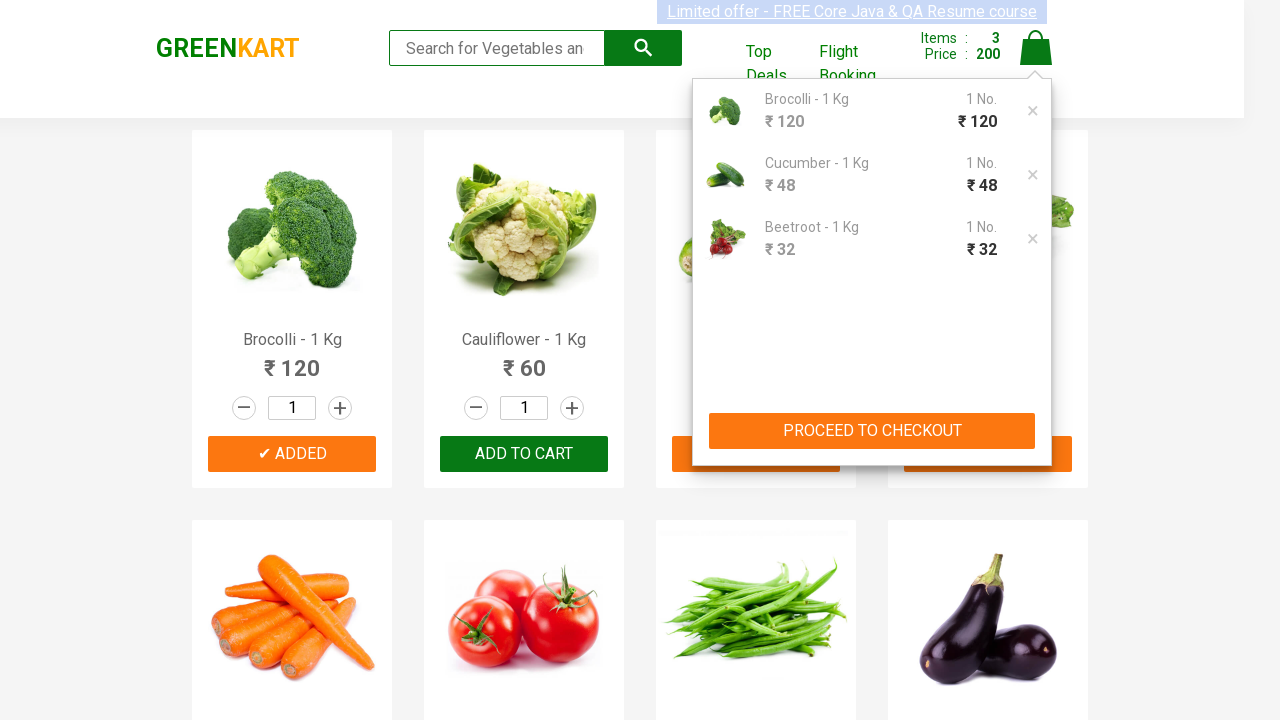

Clicked PROCEED TO CHECKOUT button at (872, 431) on xpath=//button[contains(text(),'PROCEED TO CHECKOUT')]
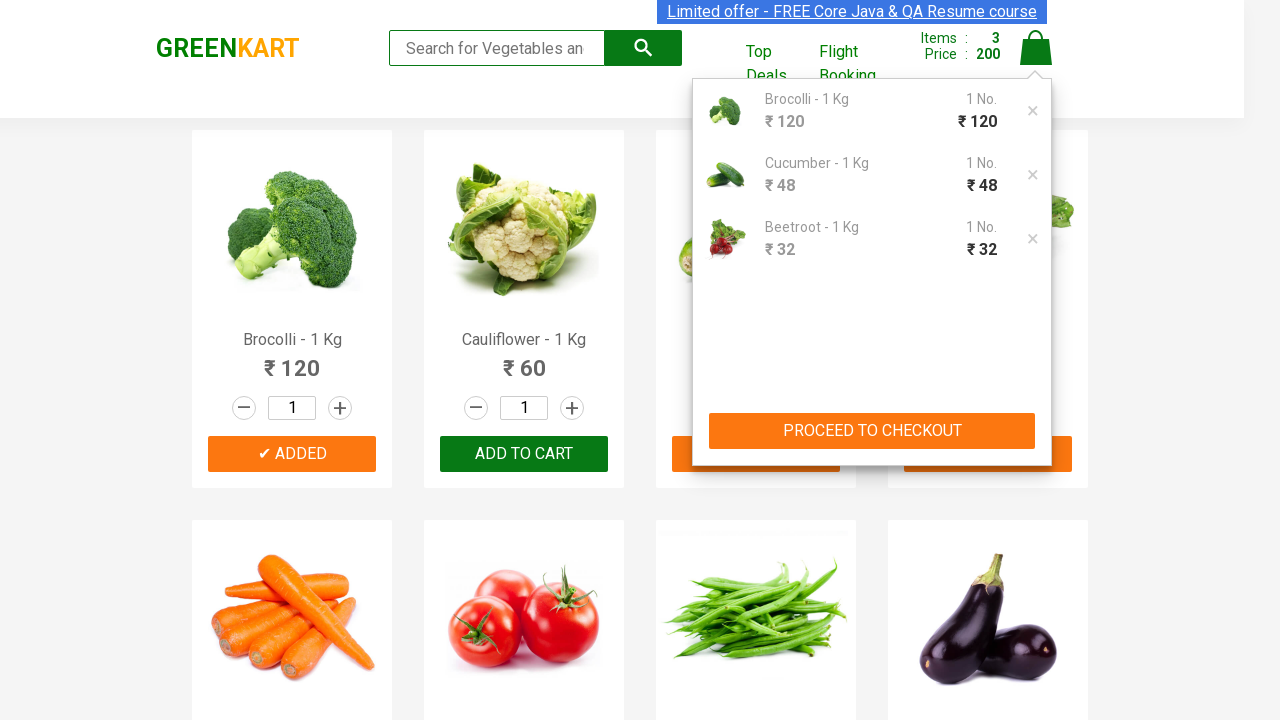

Promo code input field is visible
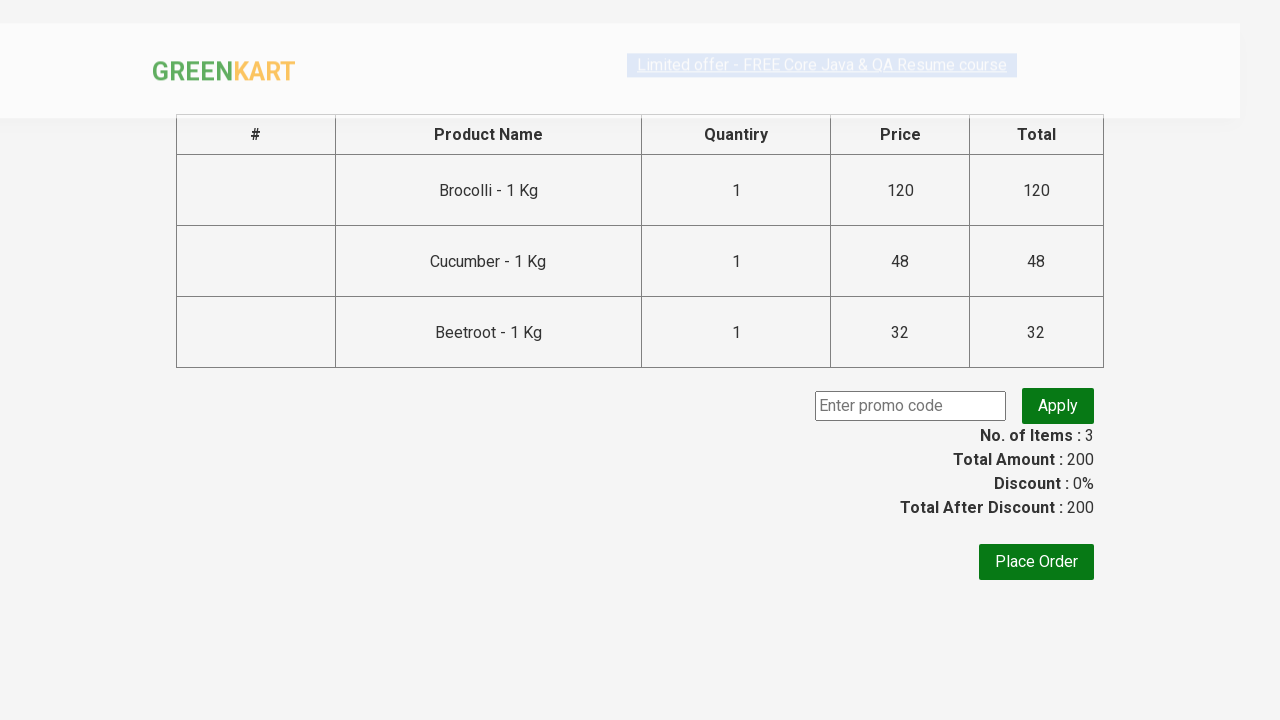

Entered promo code 'rahulshettyacademy' on input.promoCode
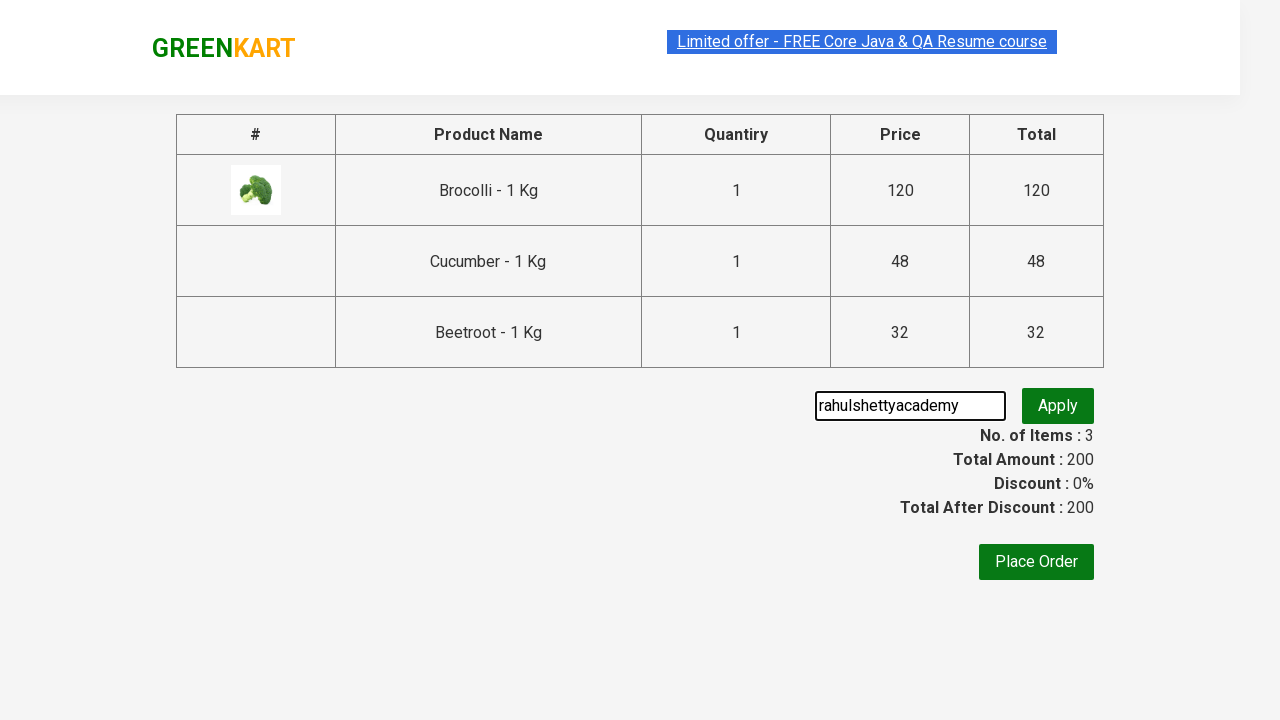

Clicked apply promo button at (1058, 406) on button.promoBtn
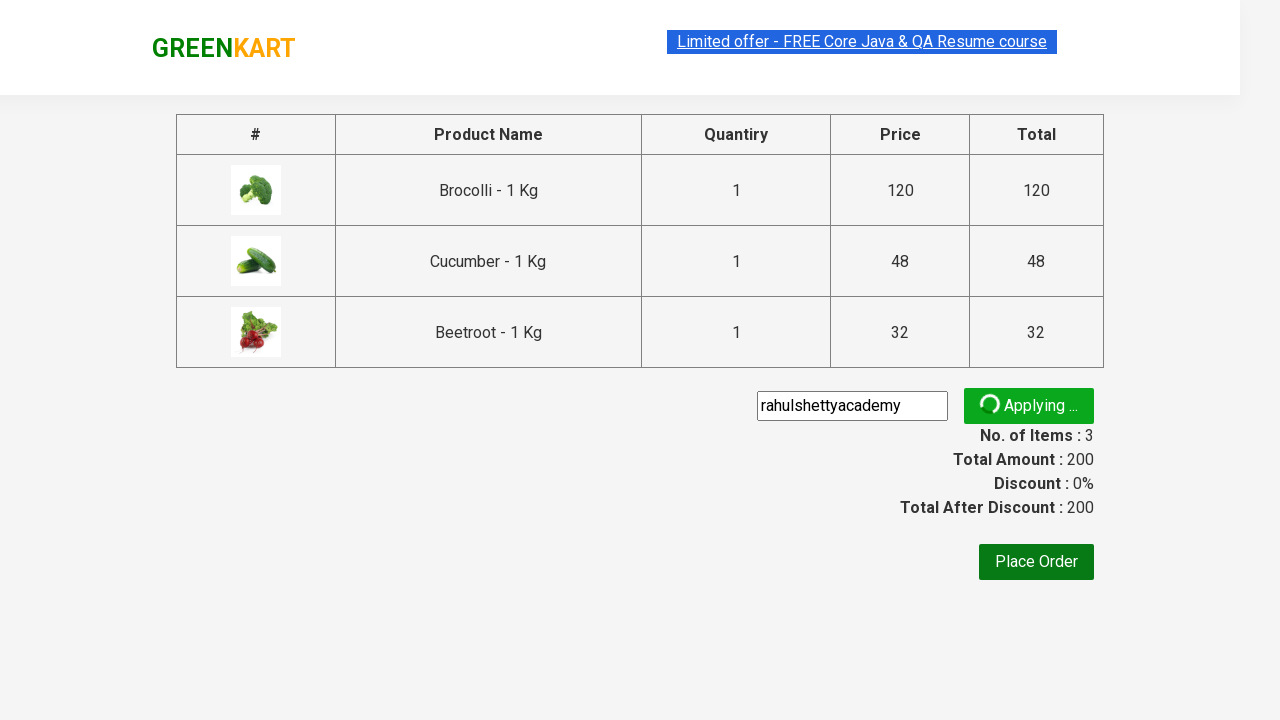

Promo code successfully applied - promo info displayed
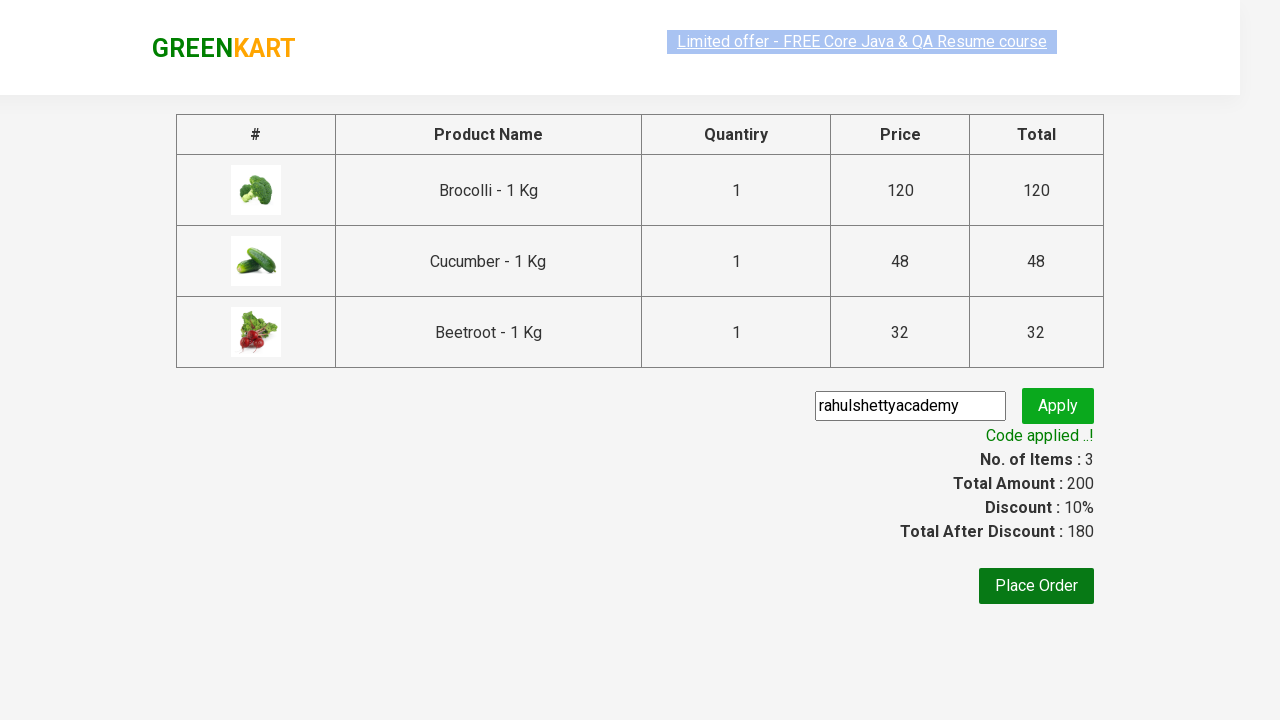

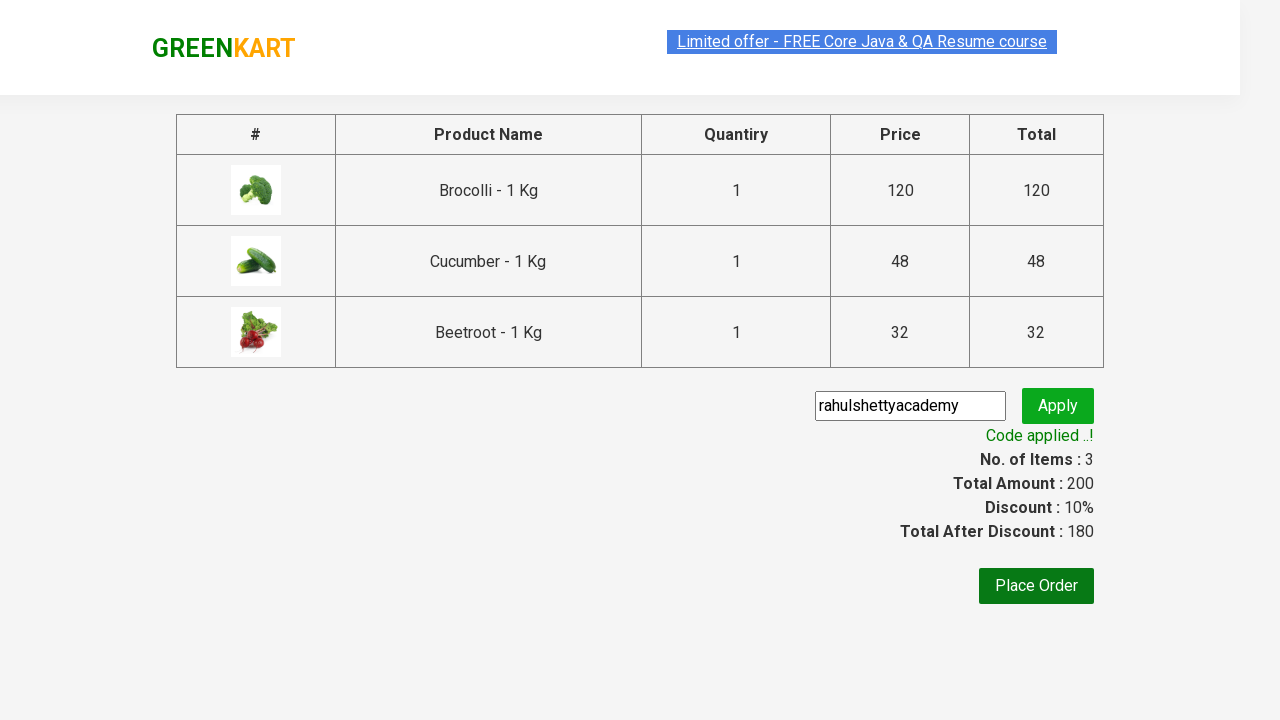